Navigates to a fortune-telling website and clicks through menu items to reach Empress Catherine's divination page

Starting URL: https://www.predskazanie.ru/

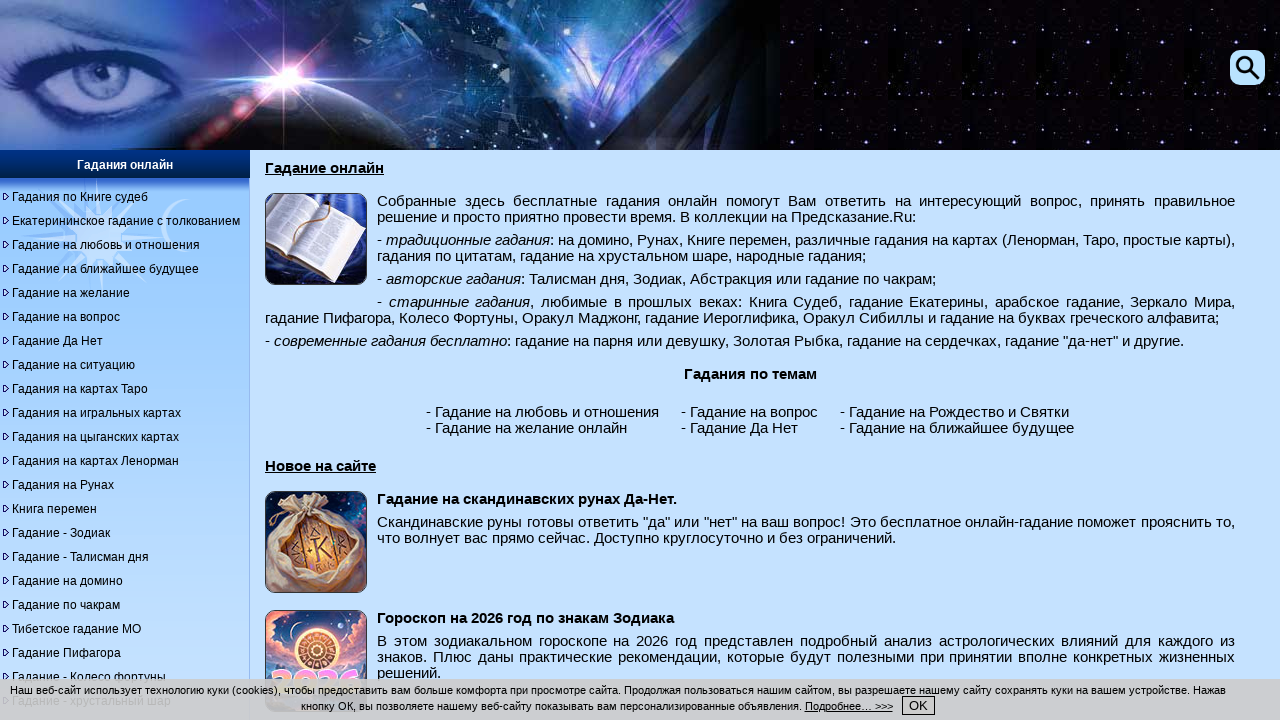

Clicked on 'Divination for love and relationships' menu item at (106, 245) on xpath=//div[@id='menu']//a[@title='Гадание на любовь и отношения']
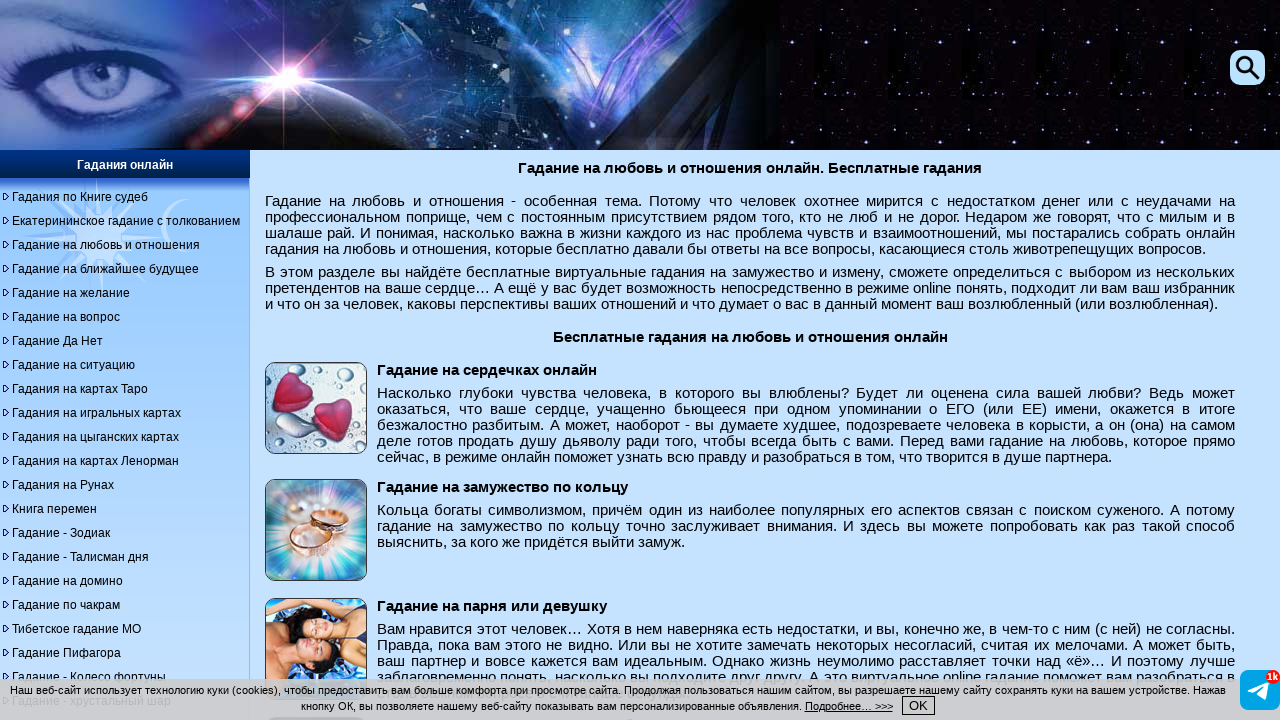

Clicked on Empress Catherine's divination image at (316, 360) on xpath=//div[@class='content-layer']//img[@alt='Гадание императрицы Екатерины']
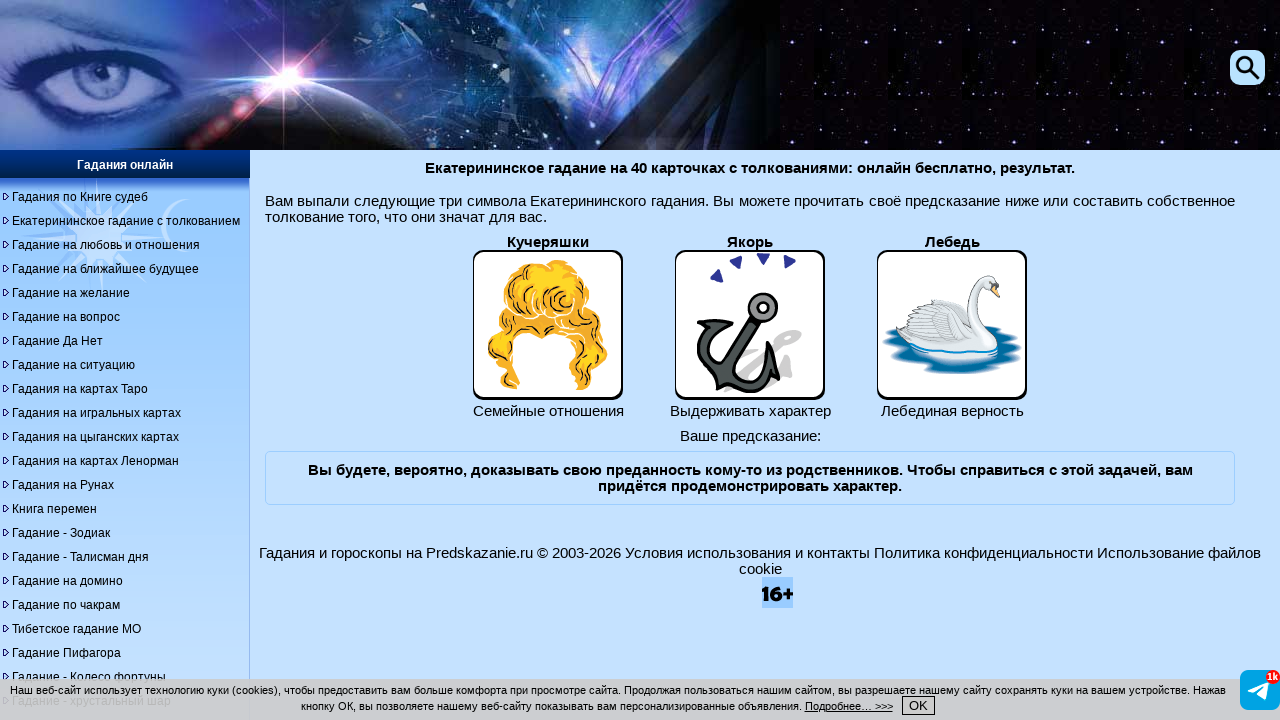

Navigation to Empress Catherine's divination page completed
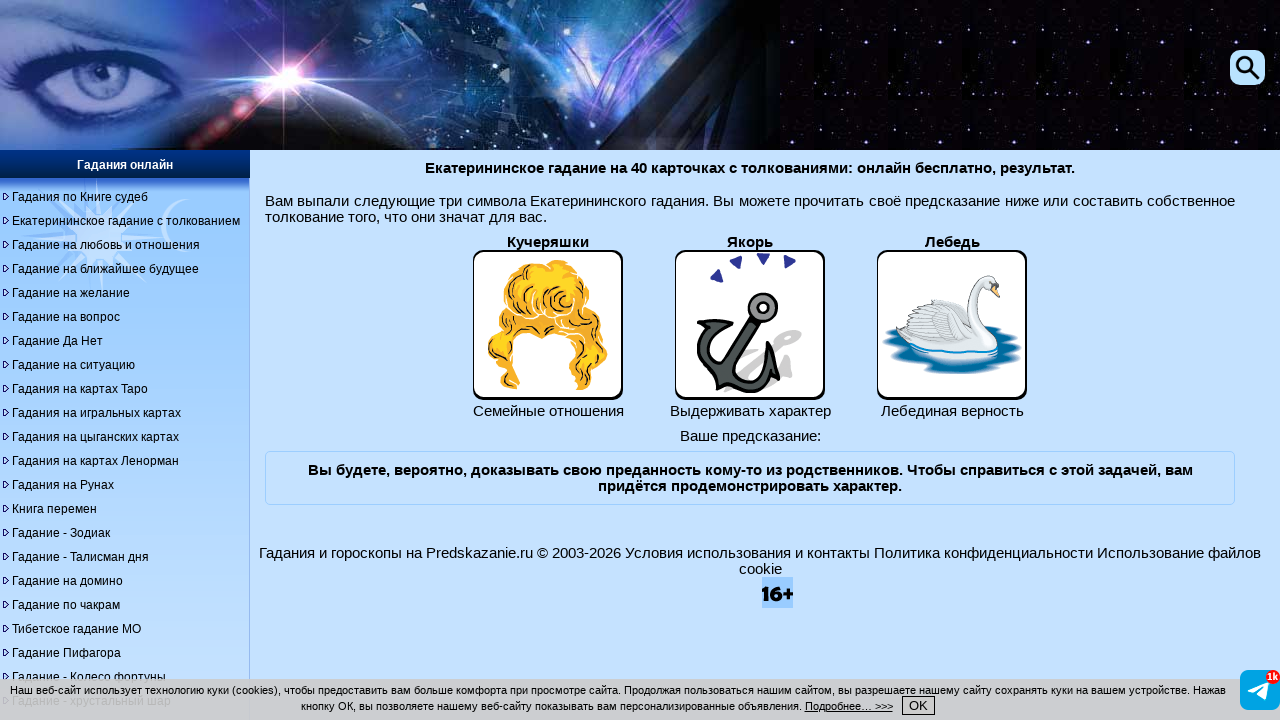

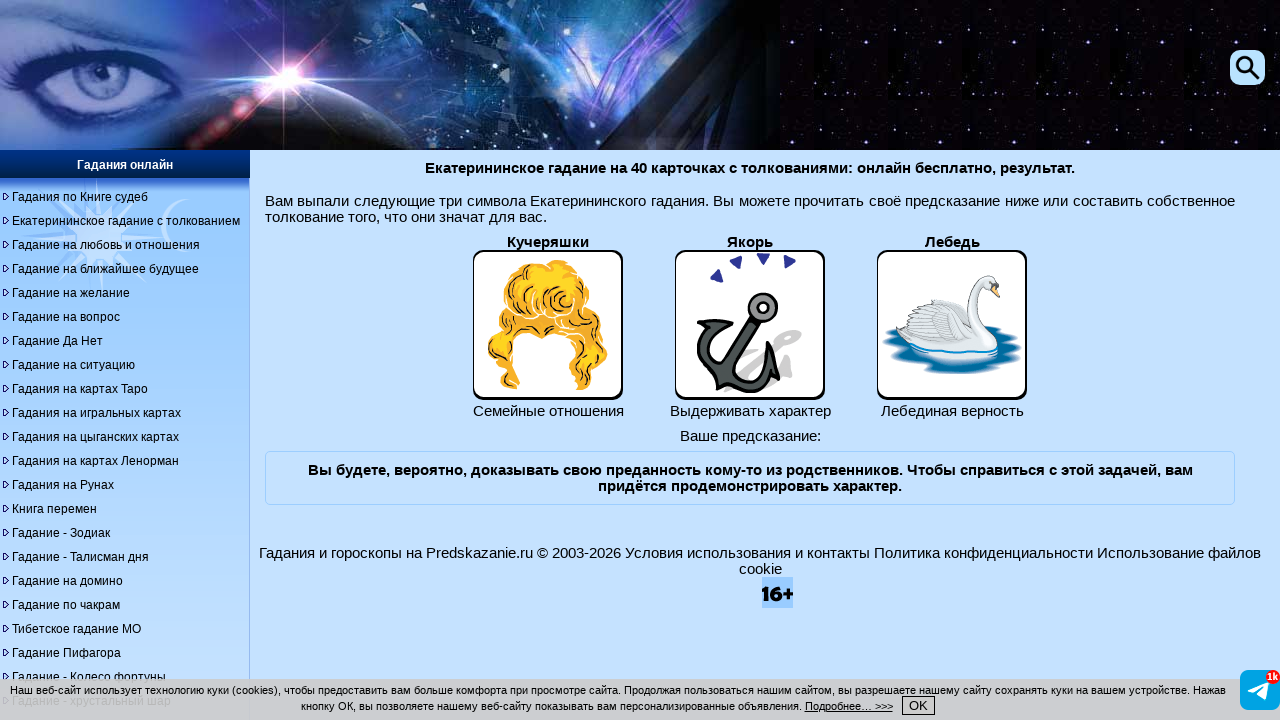